Tests dynamic content loading by clicking on a hidden element example link, starting the loading process, and waiting for the hidden element to become visible

Starting URL: https://the-internet.herokuapp.com/dynamic_loading

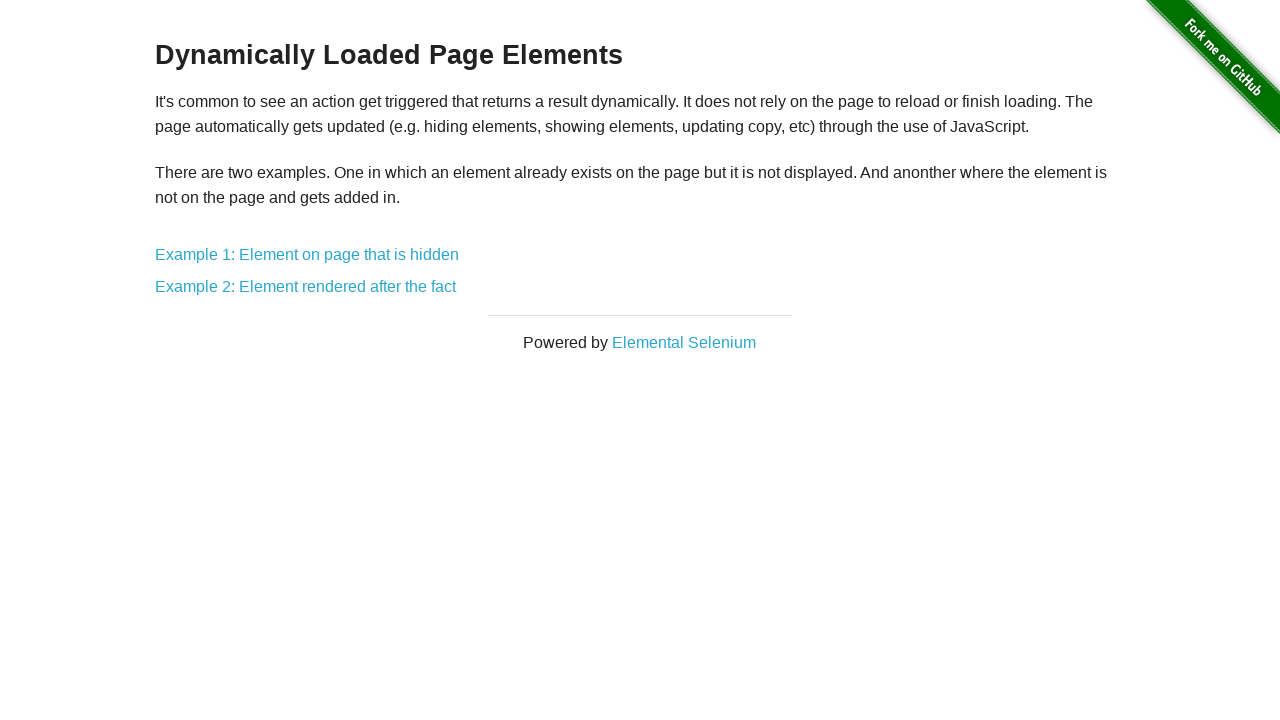

Clicked on 'Example 1: Element on page that is hidden' link at (307, 255) on text=Example 1: Element on page that is hidden
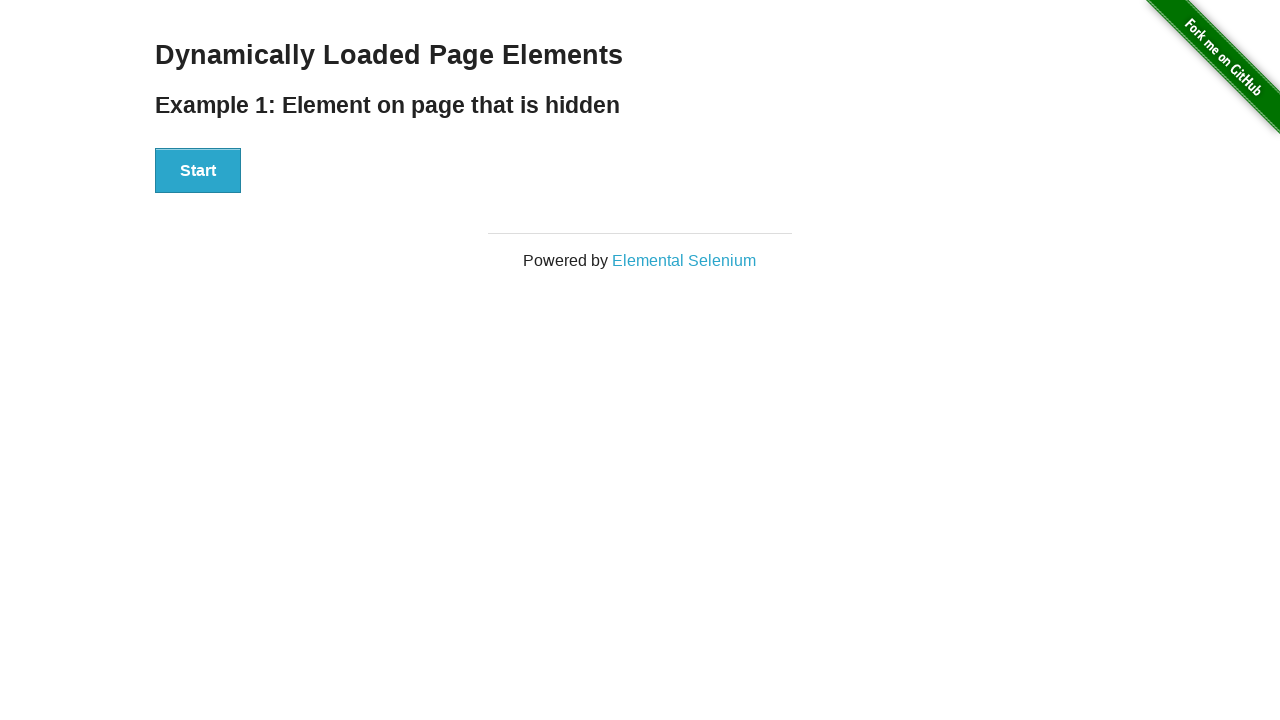

Clicked the Start button to trigger dynamic content loading at (198, 171) on xpath=//div[@id='start']/button
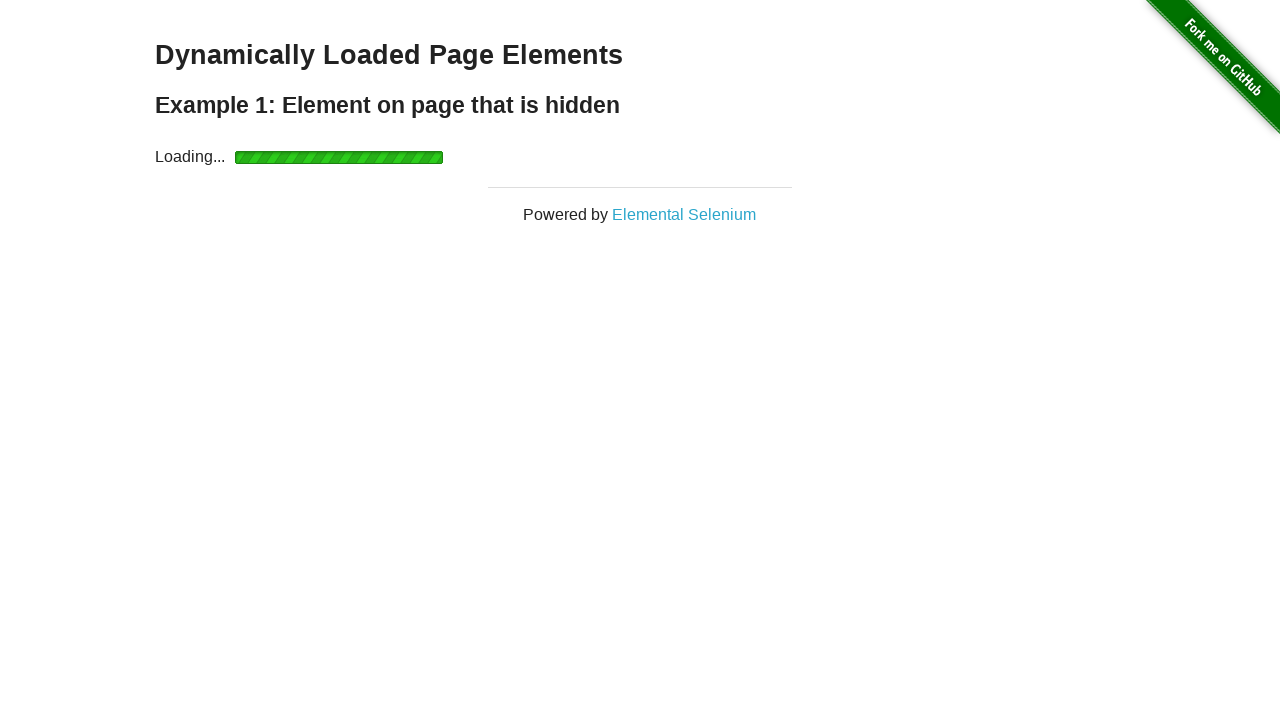

Waited for the 'Hello World' element to become visible
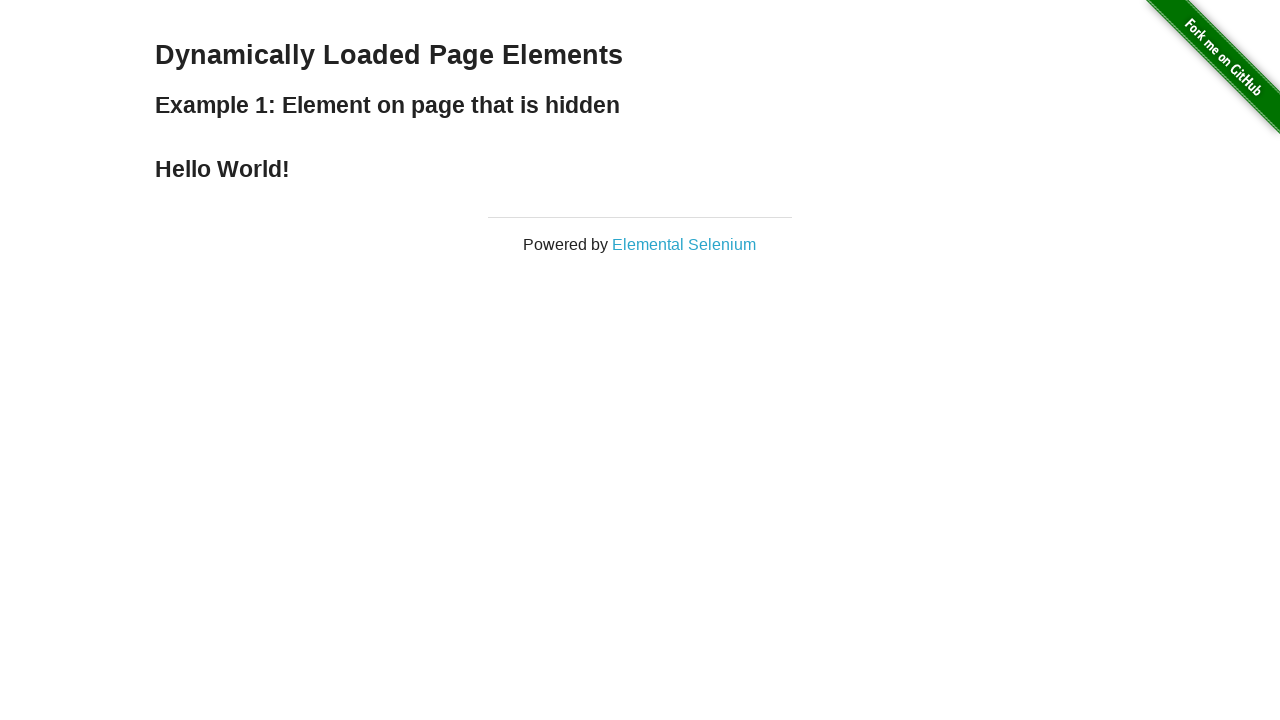

Retrieved the 'Hello World' element locator
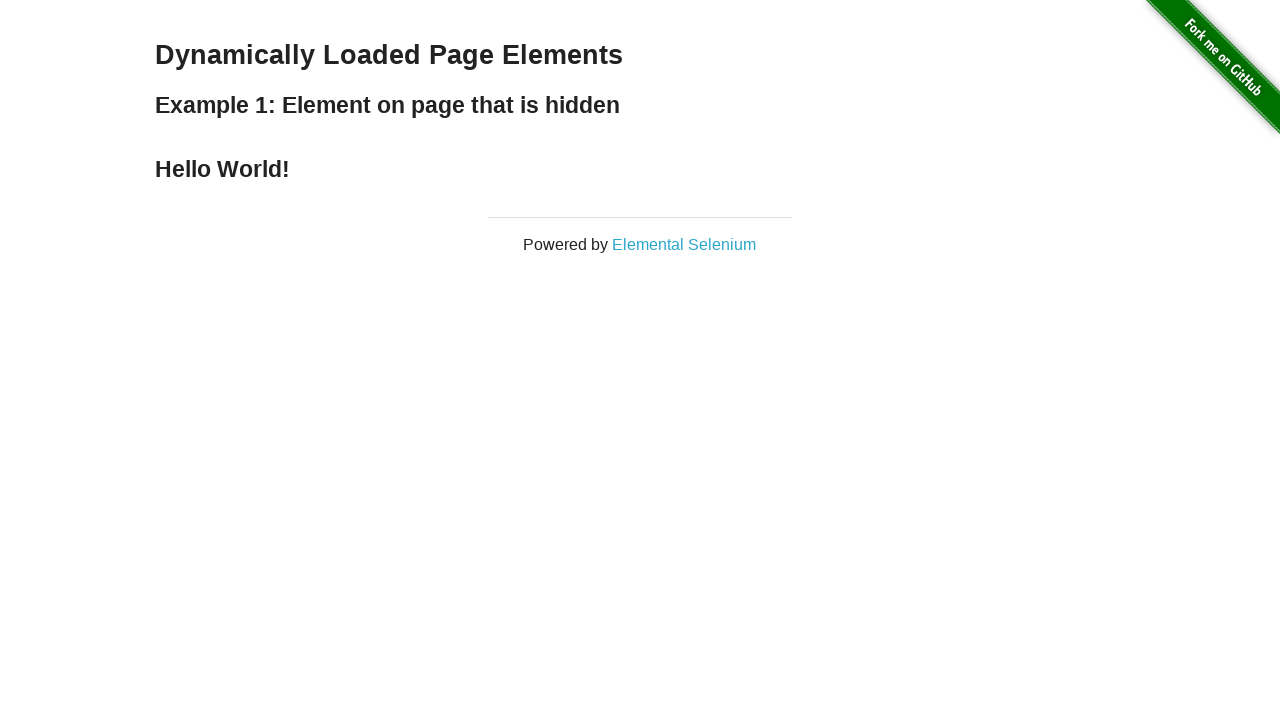

Printed the text content of the 'Hello World' element
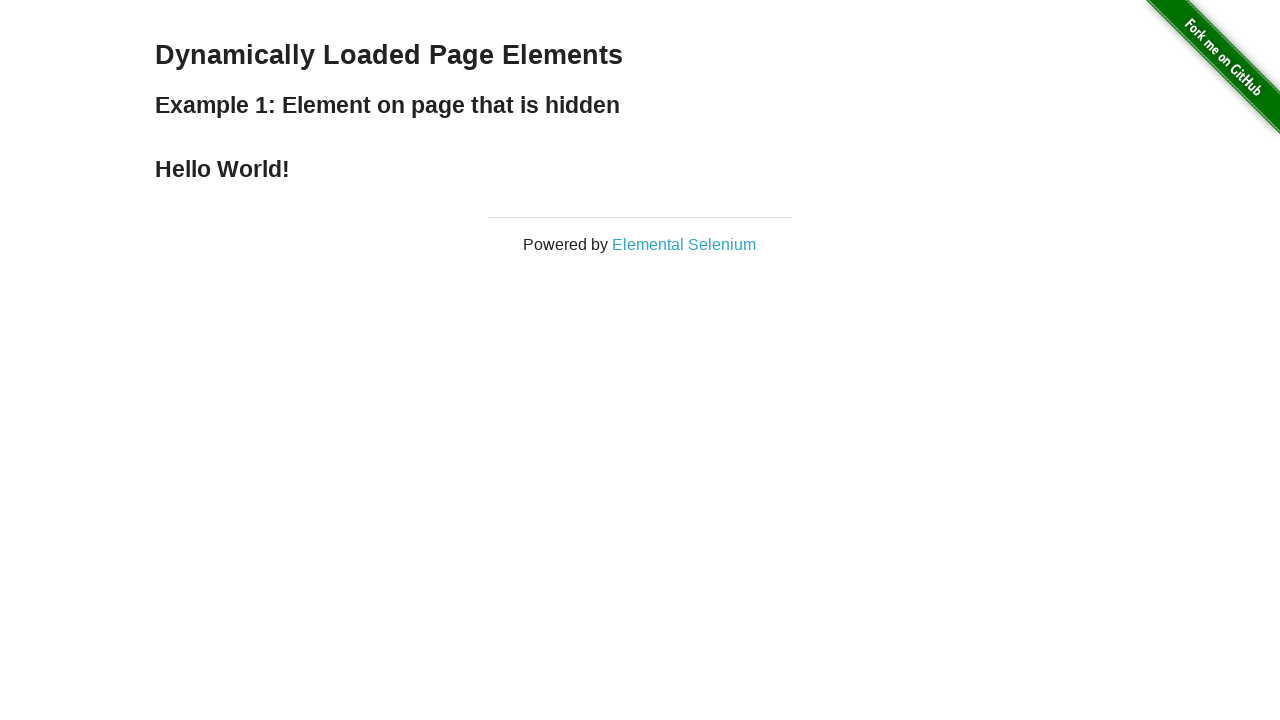

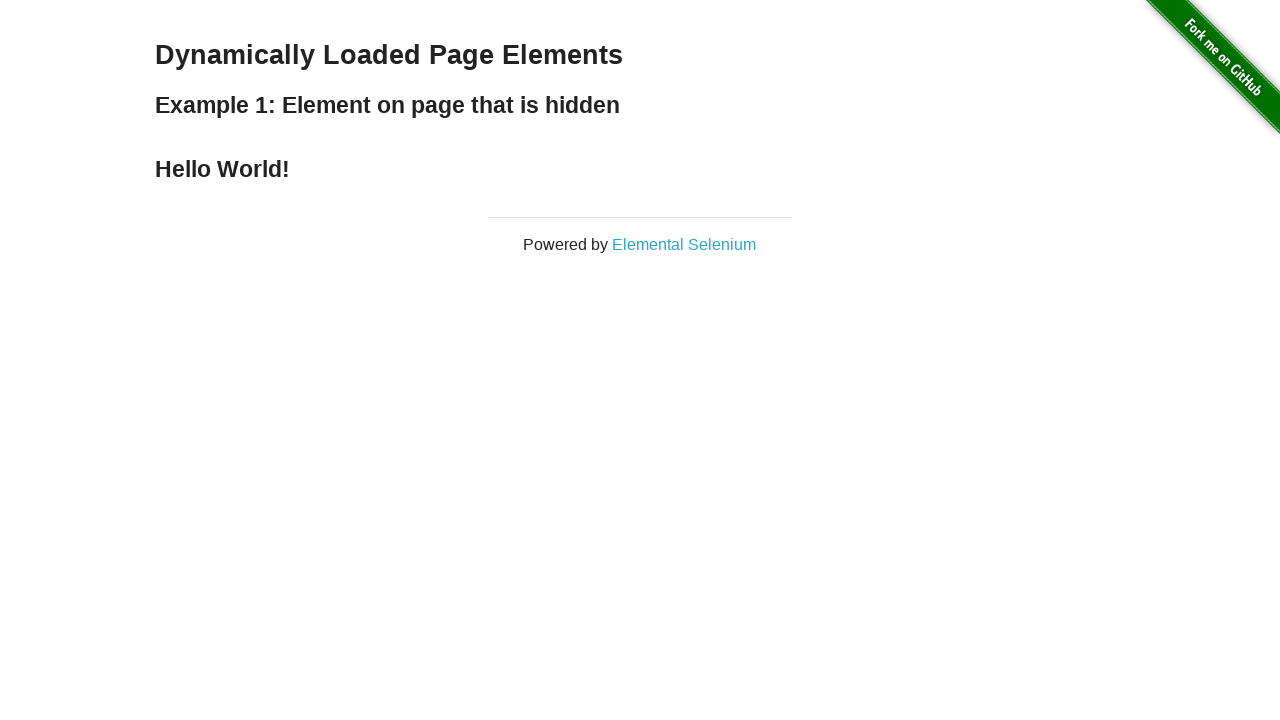